Tests login form validation by submitting the form with both username and password fields empty and verifying the appropriate error message is displayed

Starting URL: https://www.saucedemo.com/

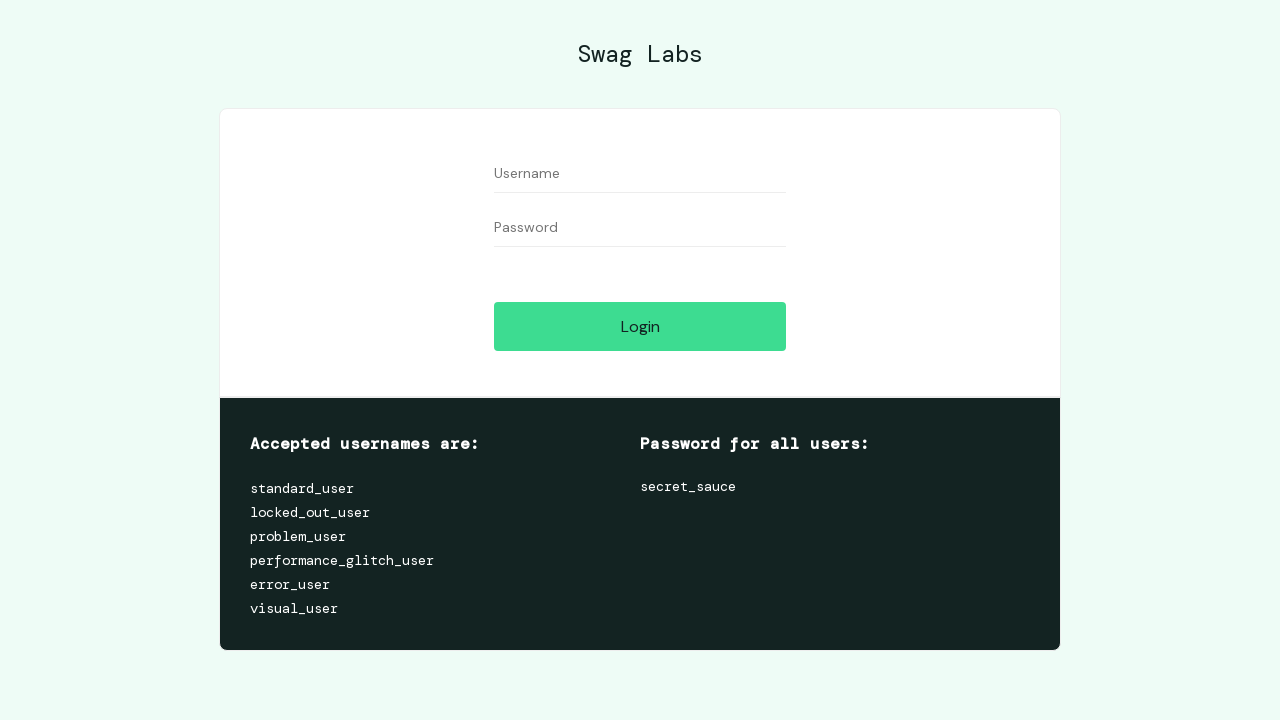

Clicked login button with empty username and password fields at (640, 326) on [name='login-button']
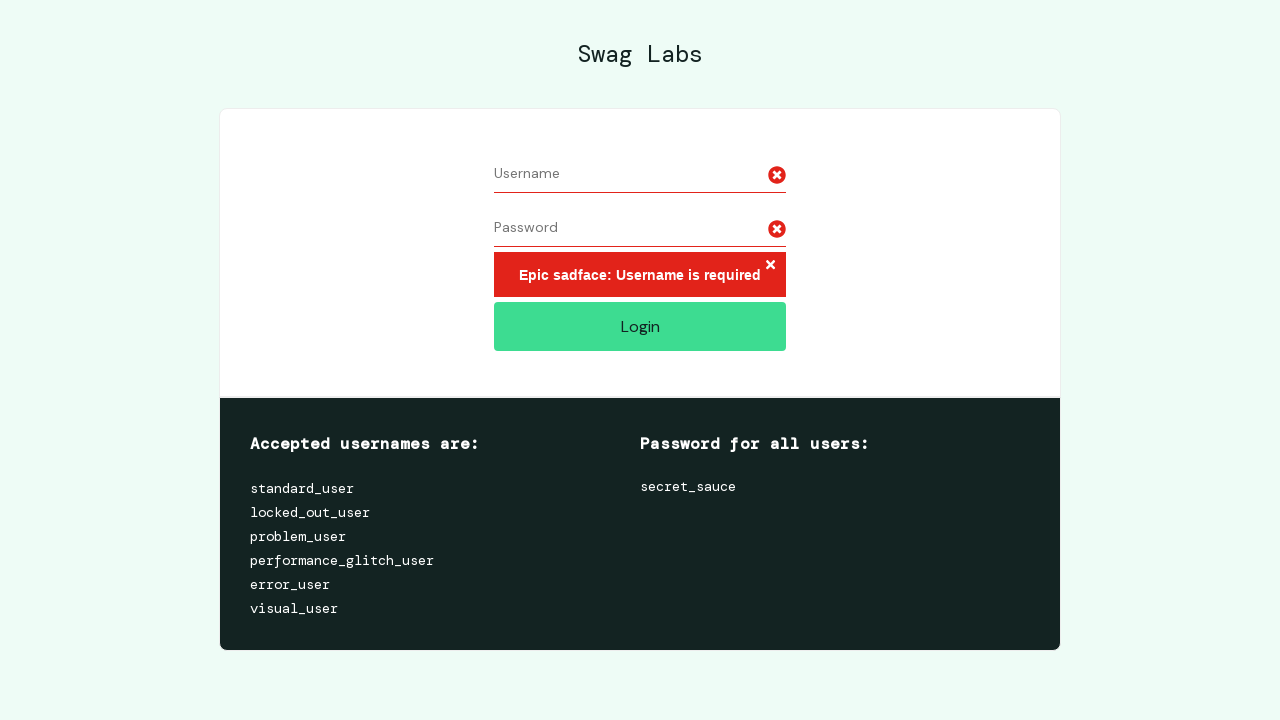

Error message appeared indicating required fields
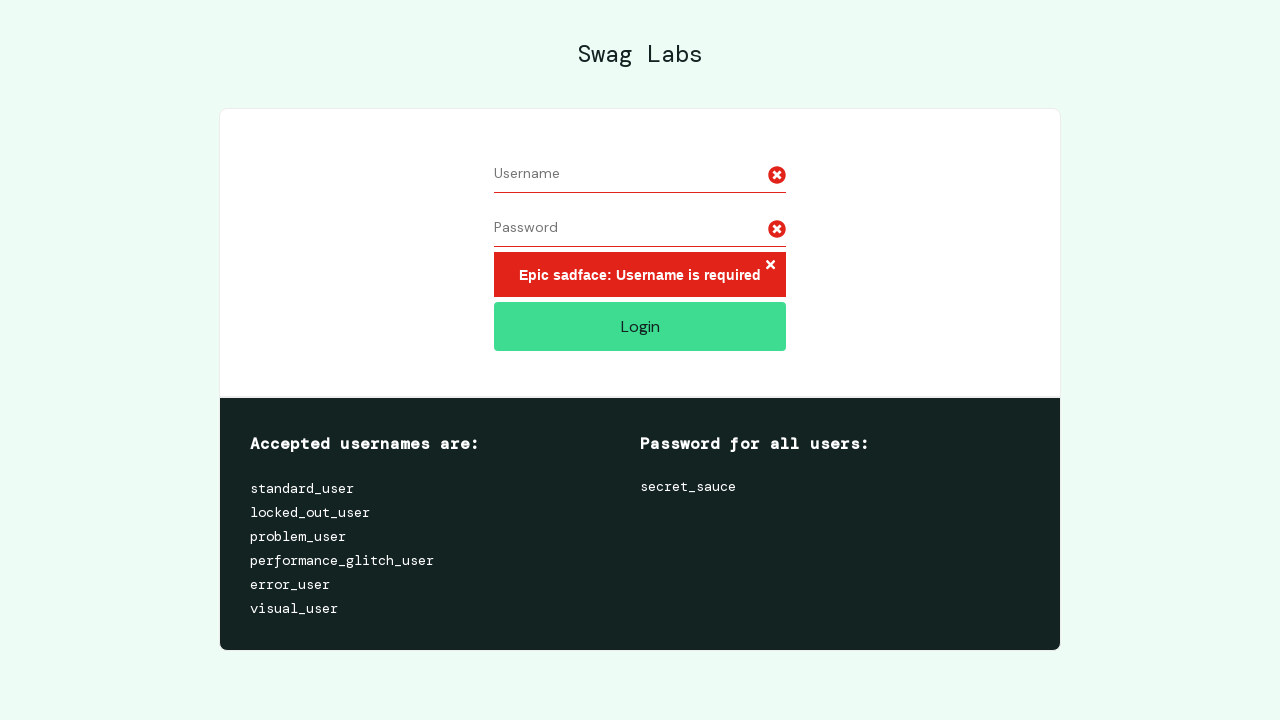

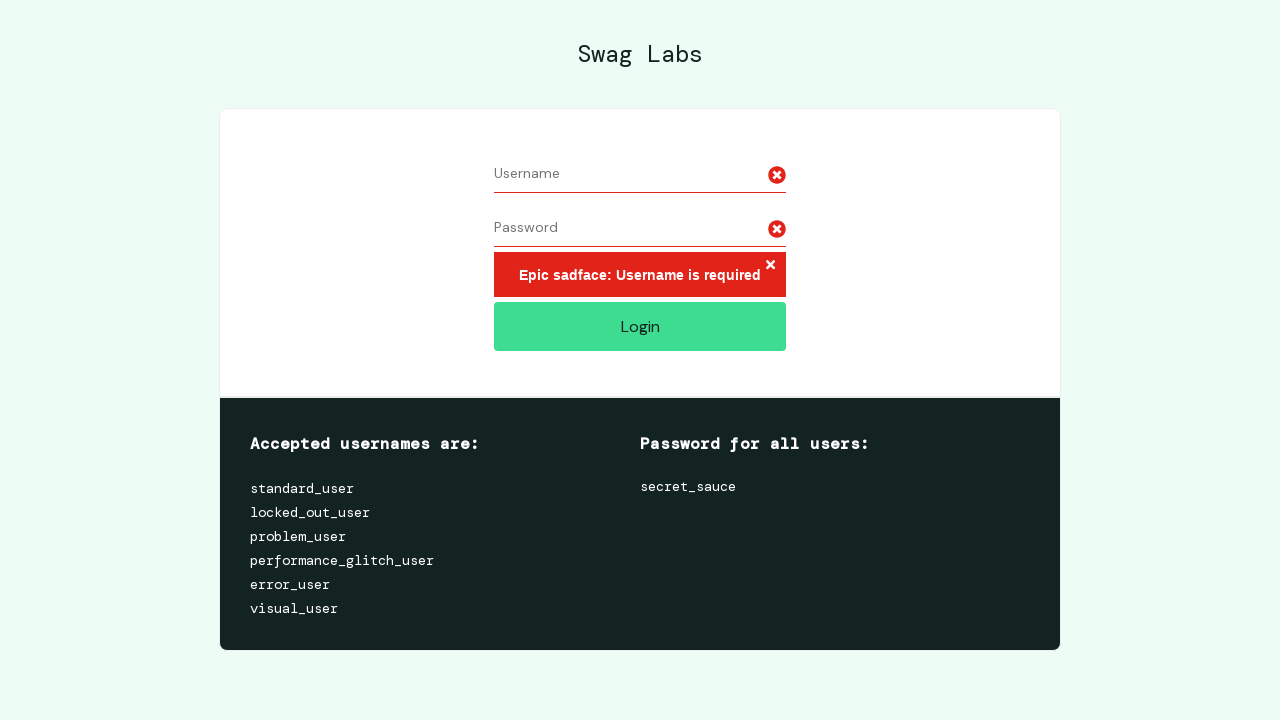